Tests dropdown functionality by selecting different options from a dropdown menu

Starting URL: http://the-internet.herokuapp.com/dropdown

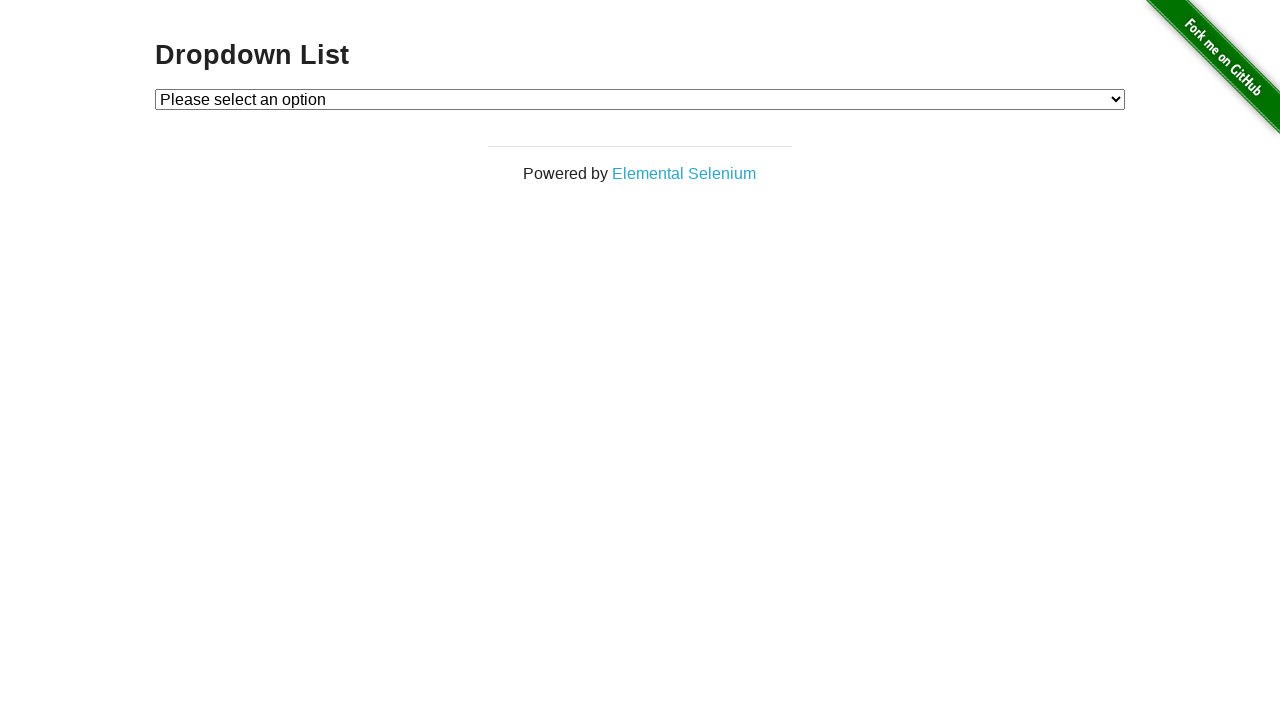

Selected Option 1 from dropdown menu on #dropdown
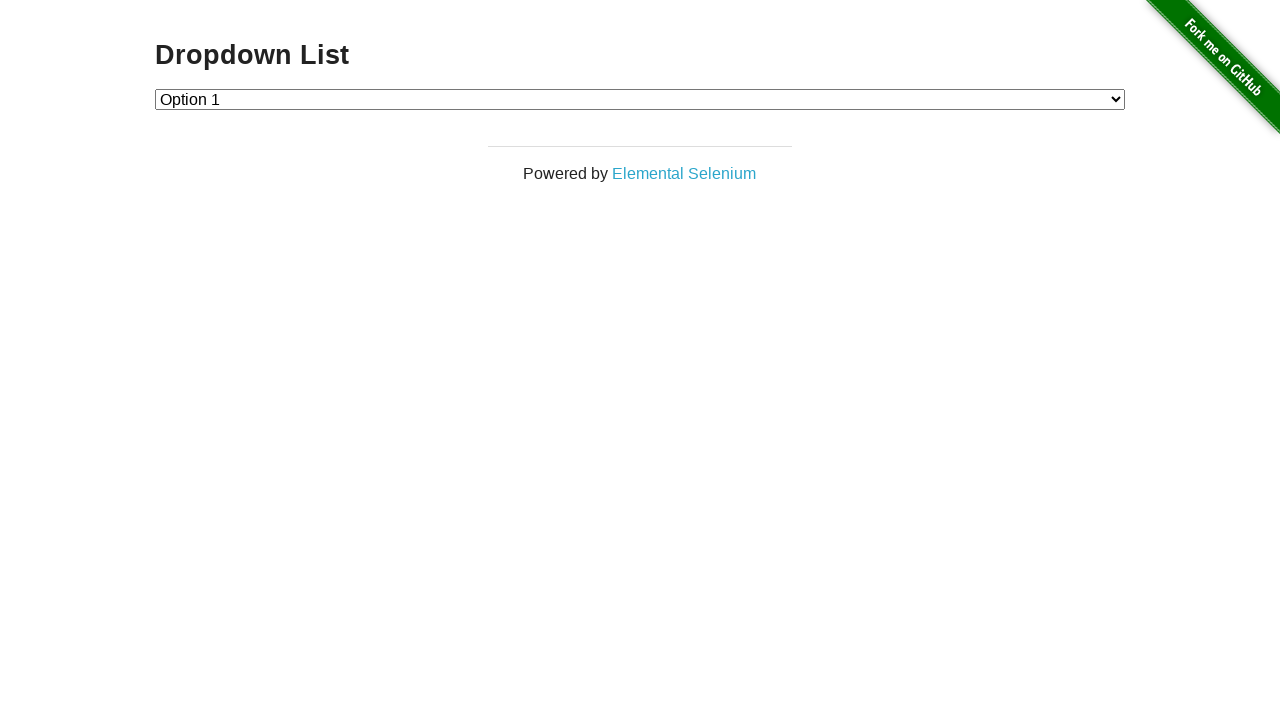

Selected Option 2 from dropdown menu on #dropdown
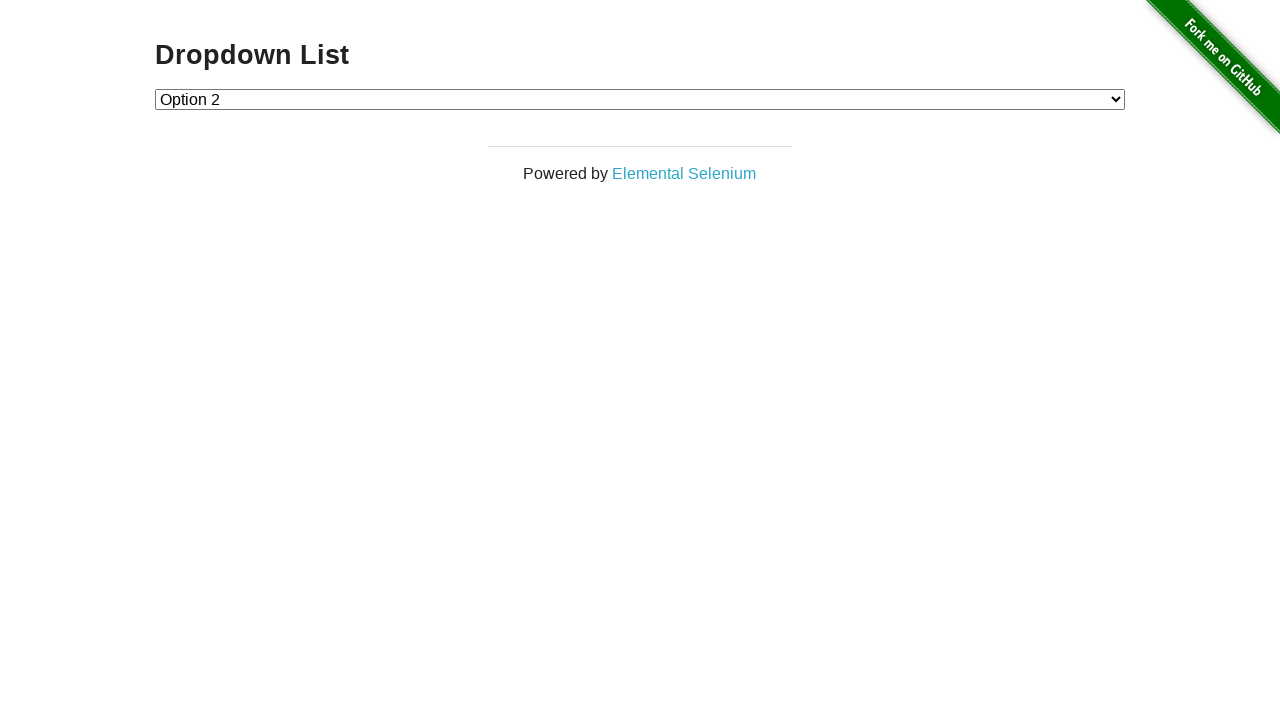

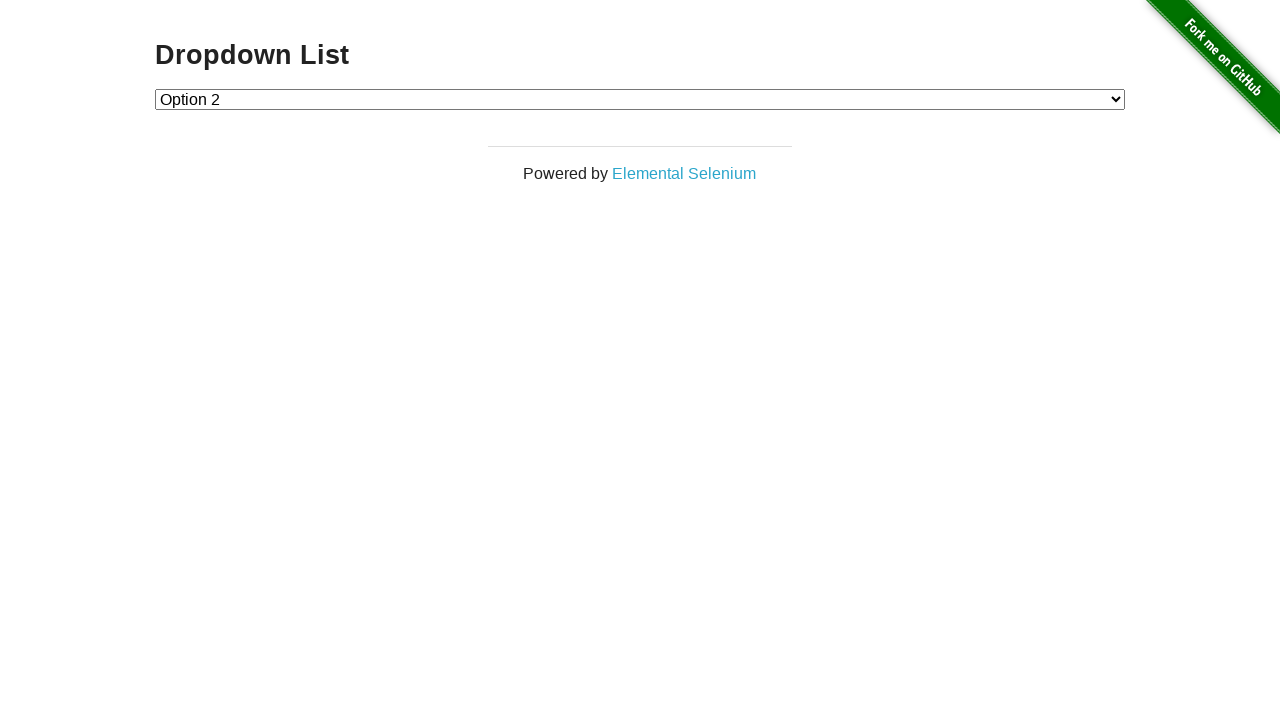